Tests handling iframes by navigating to Oracle Java documentation and clicking on a link within a nested iframe

Starting URL: https://docs.oracle.com/javase/8/docs/api/

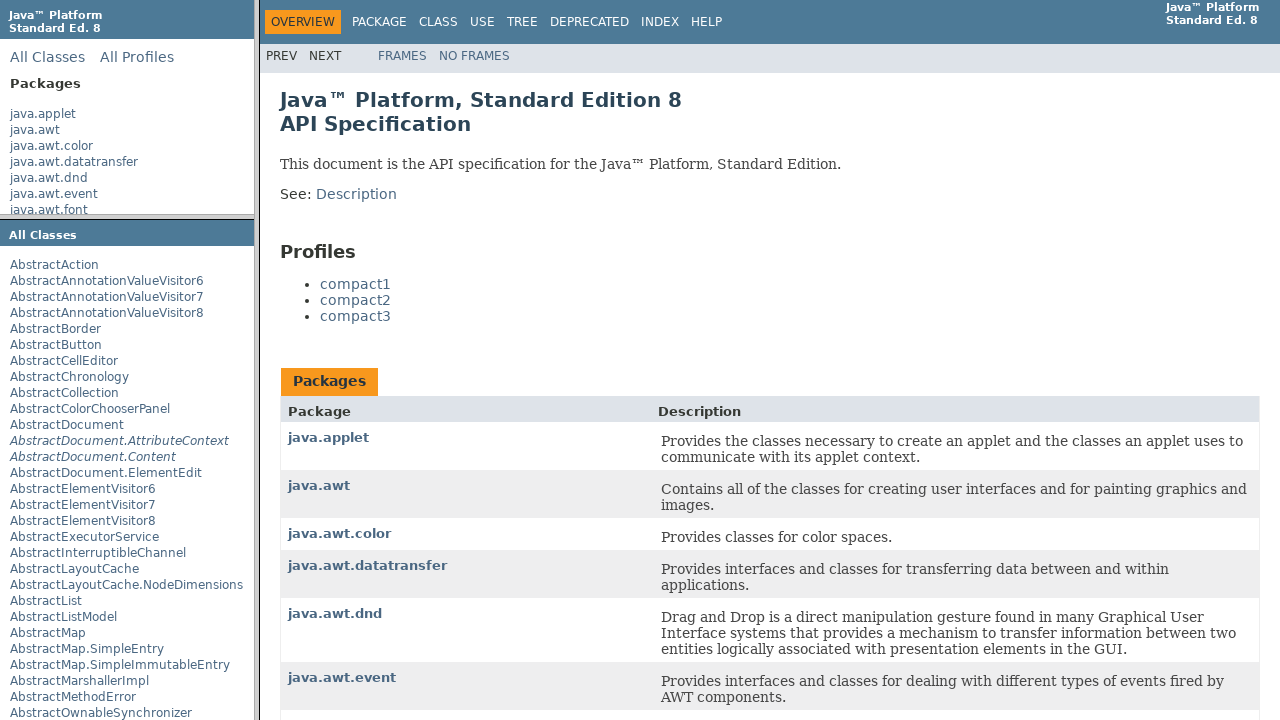

Located nested iframe in Oracle Java documentation frameset
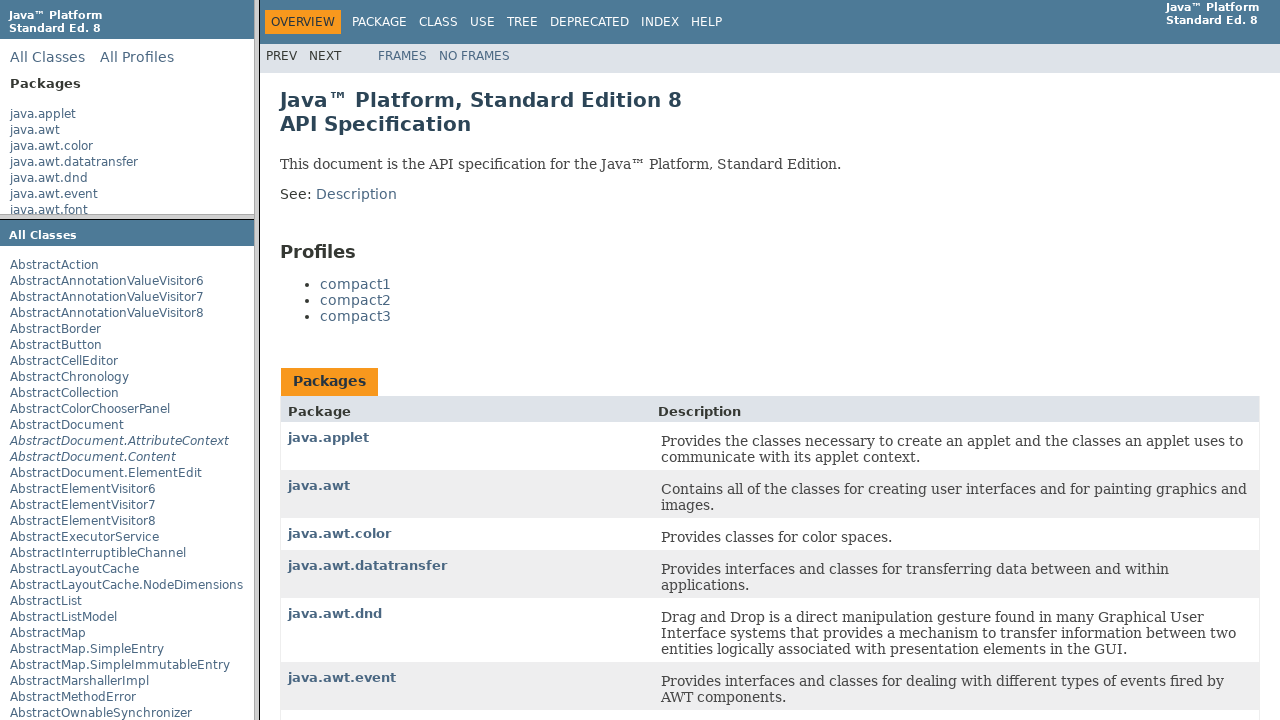

Clicked on 'java.applet' link within the iframe at (43, 114) on html > frameset > frameset > frame:nth-child(1) >> internal:control=enter-frame 
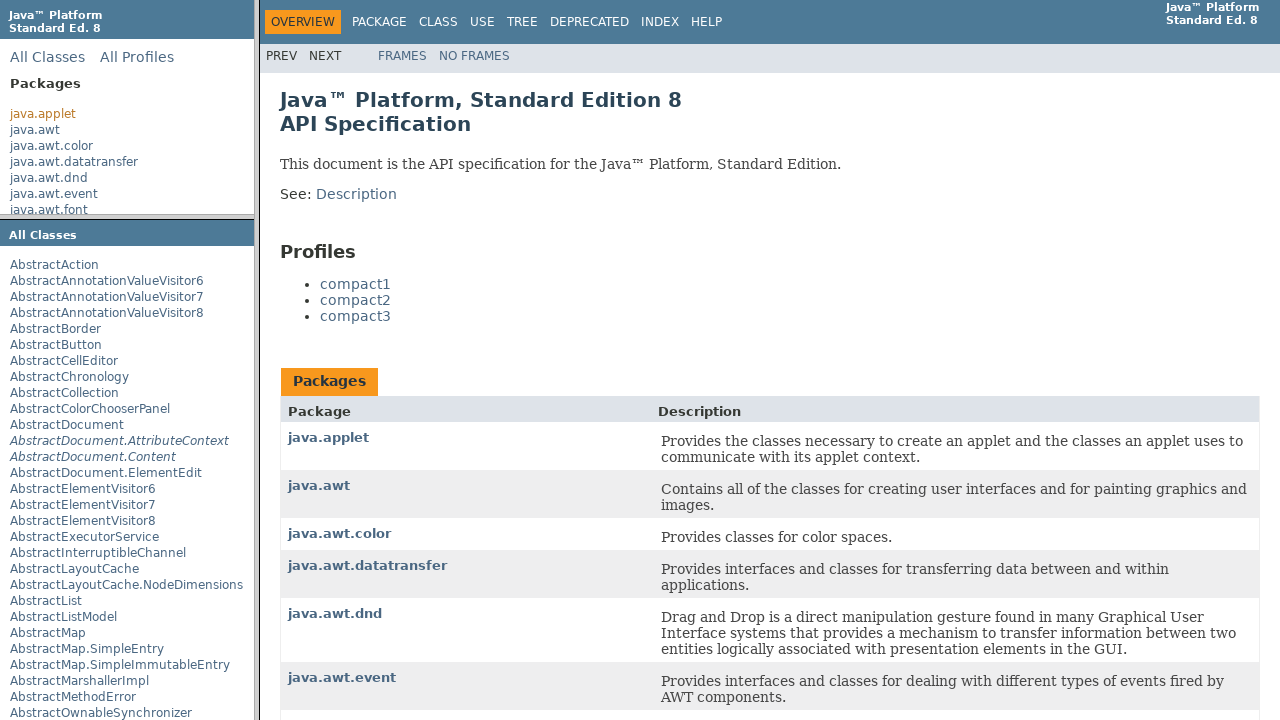

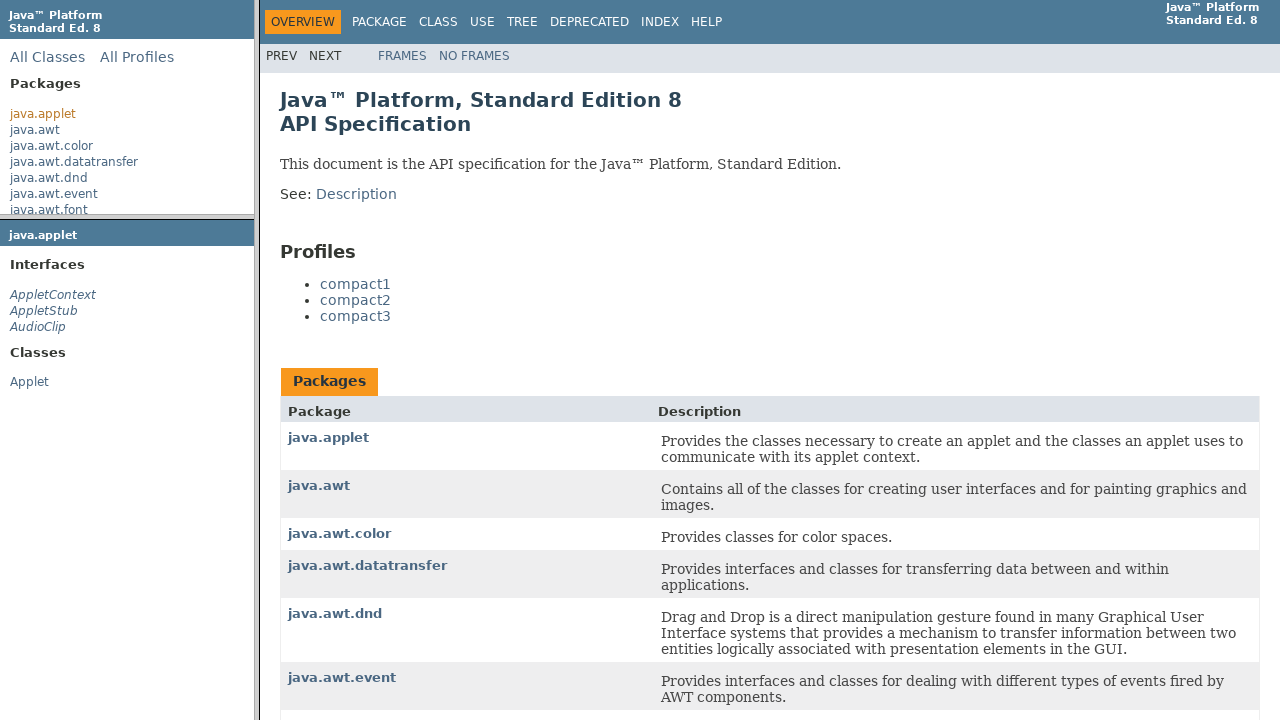